Tests drag and drop functionality by dragging an element and dropping it onto a target area within an iframe

Starting URL: https://jqueryui.com/droppable/

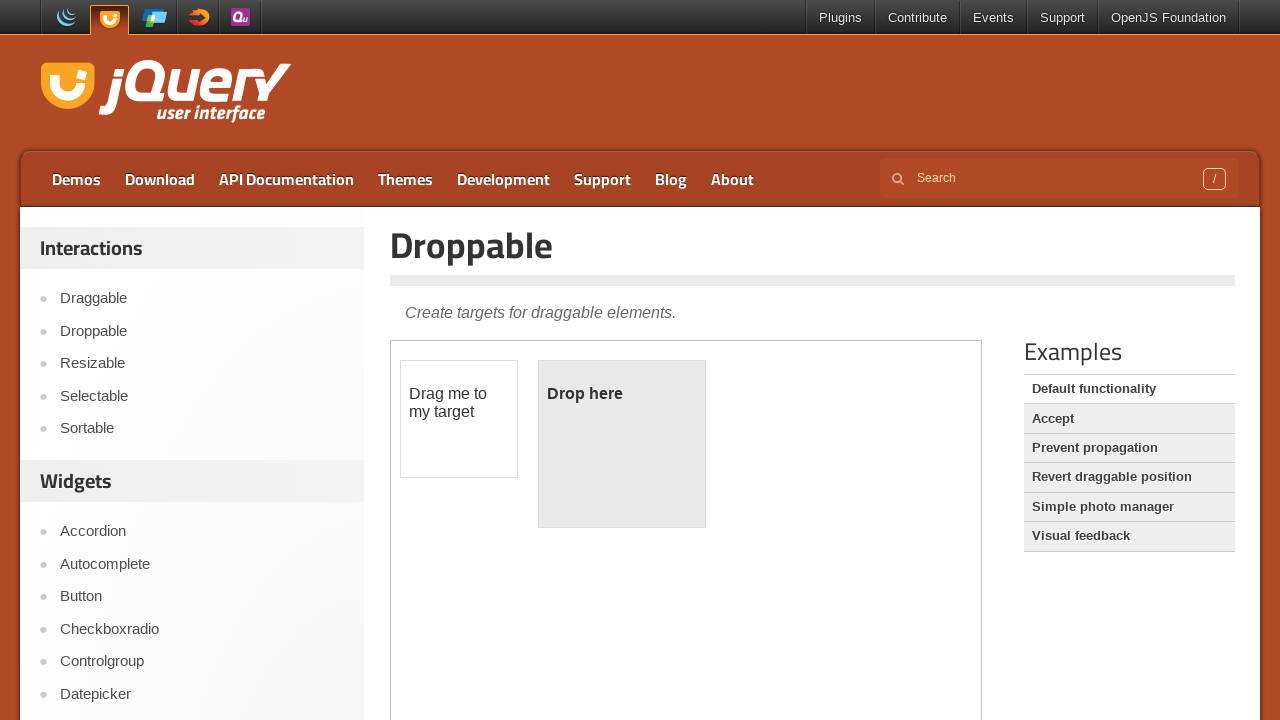

Located the first iframe on the page
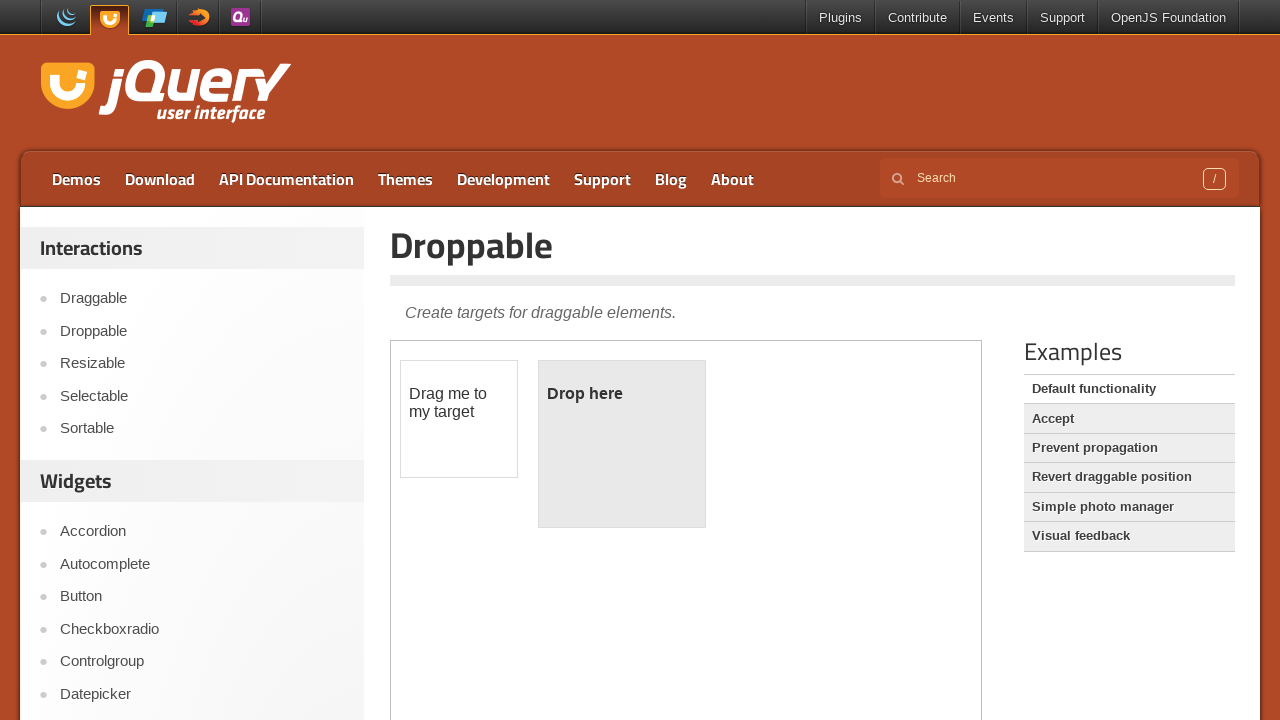

Located the draggable element with id 'draggable'
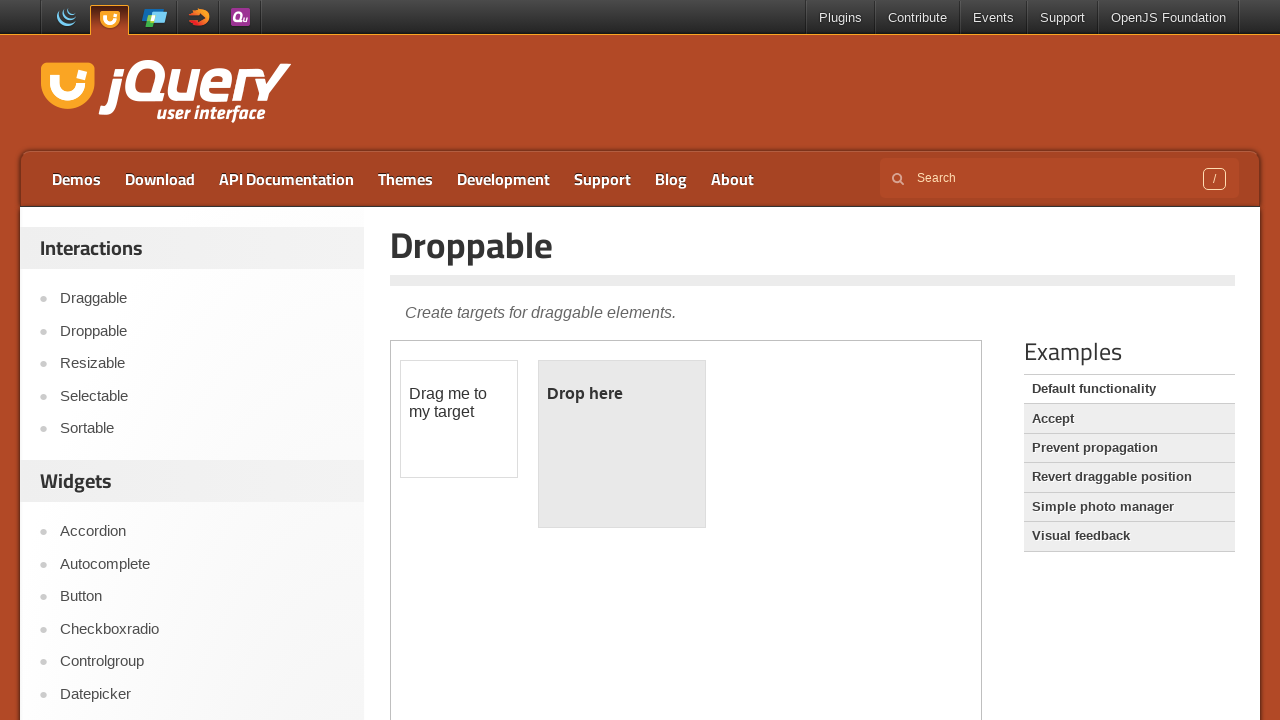

Located the droppable target element with id 'droppable'
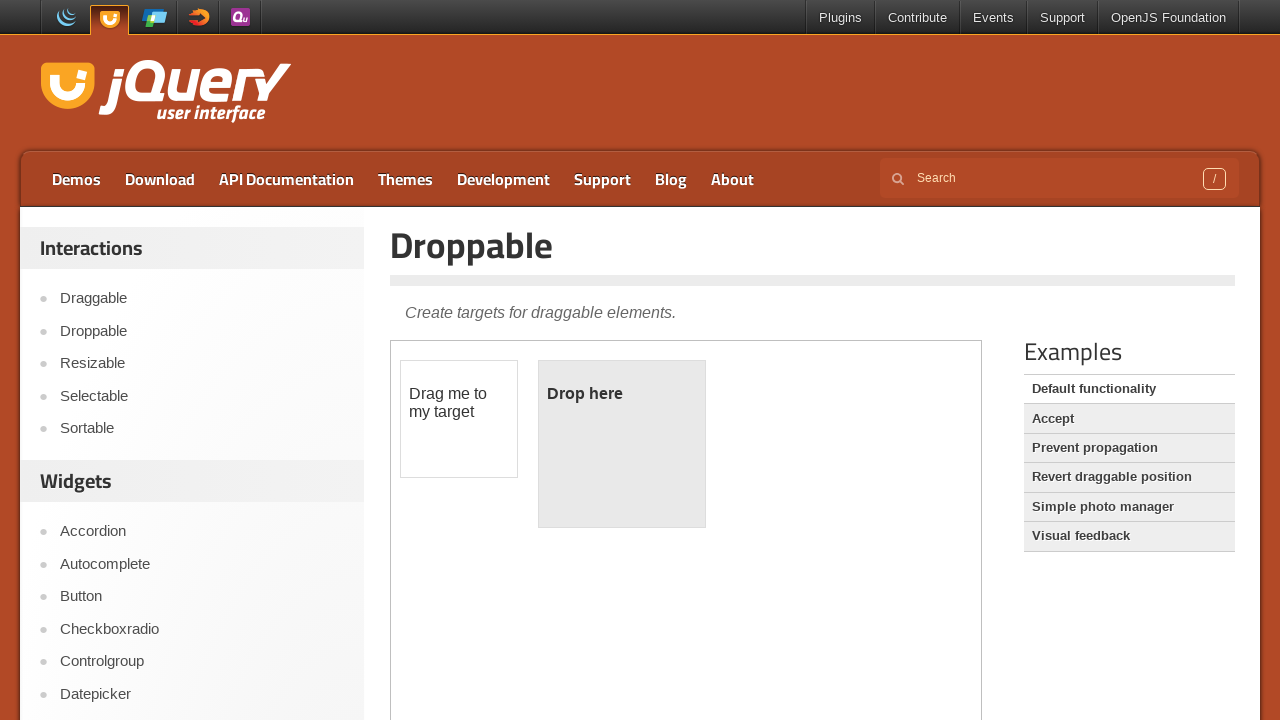

Dragged the draggable element and dropped it onto the droppable target at (622, 444)
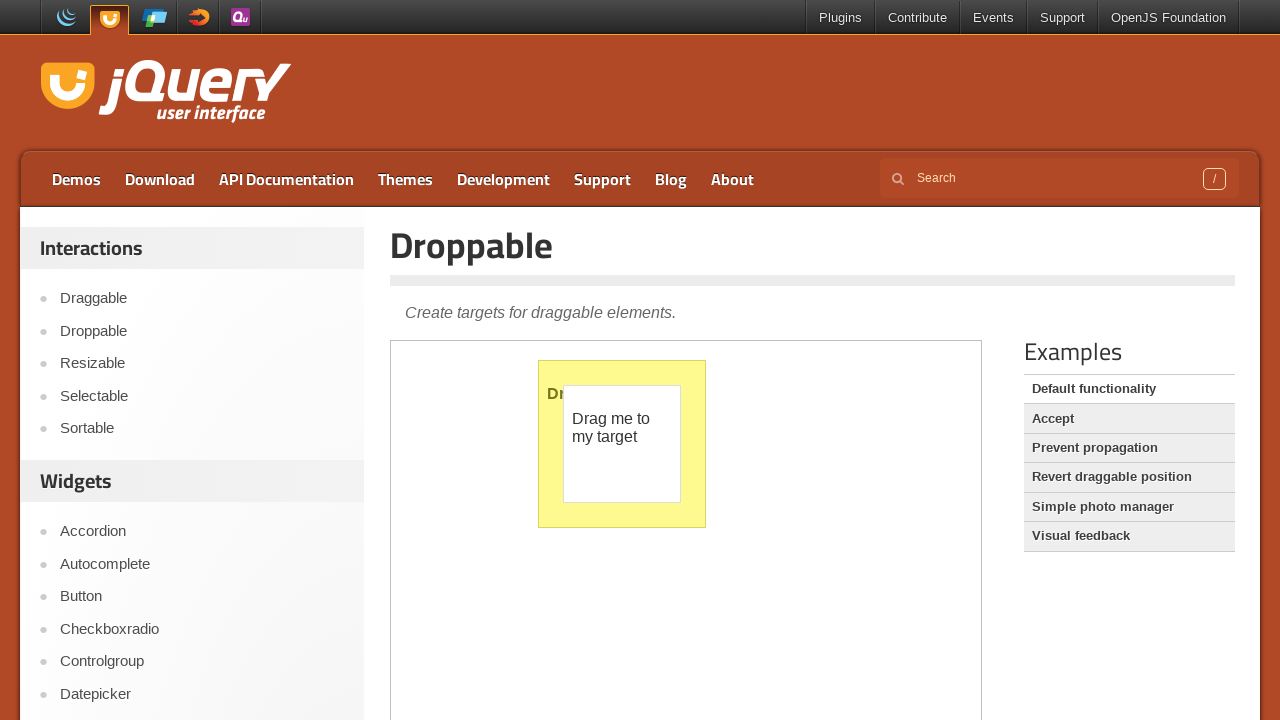

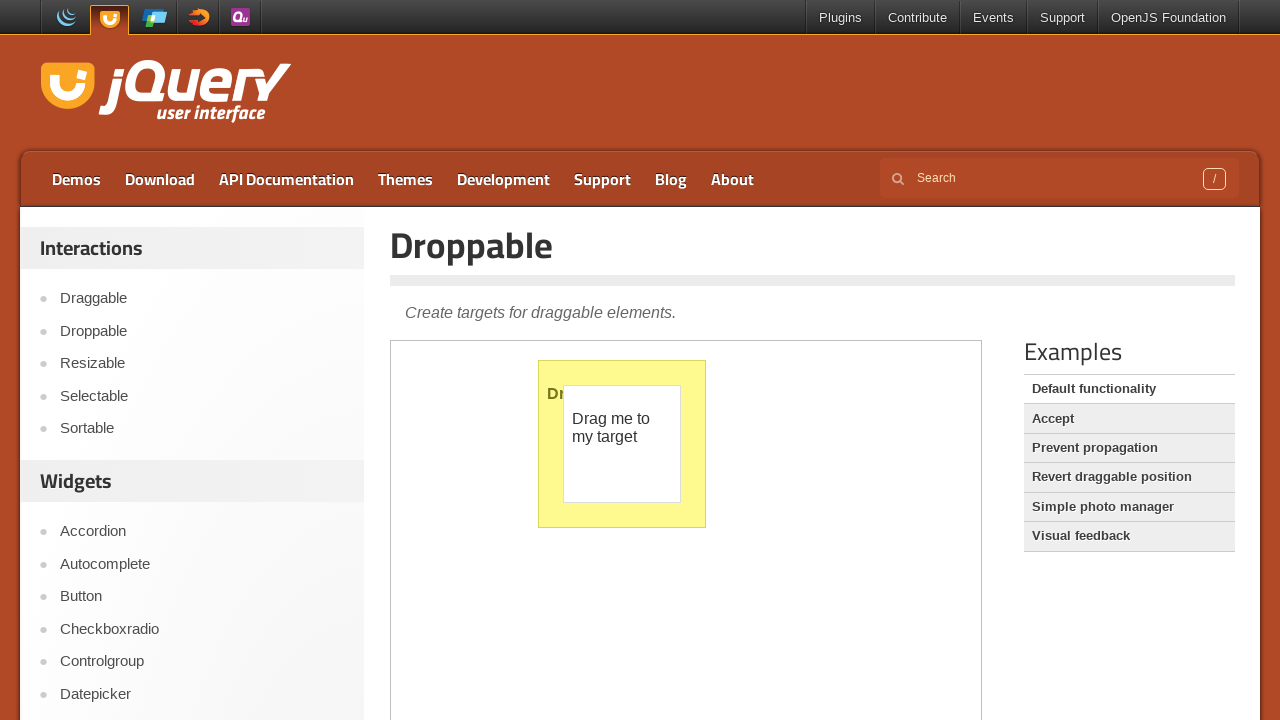